Tests the 'Features' navigation link on GitHub's main page by clicking it and verifying navigation to the features page

Starting URL: https://github.com/

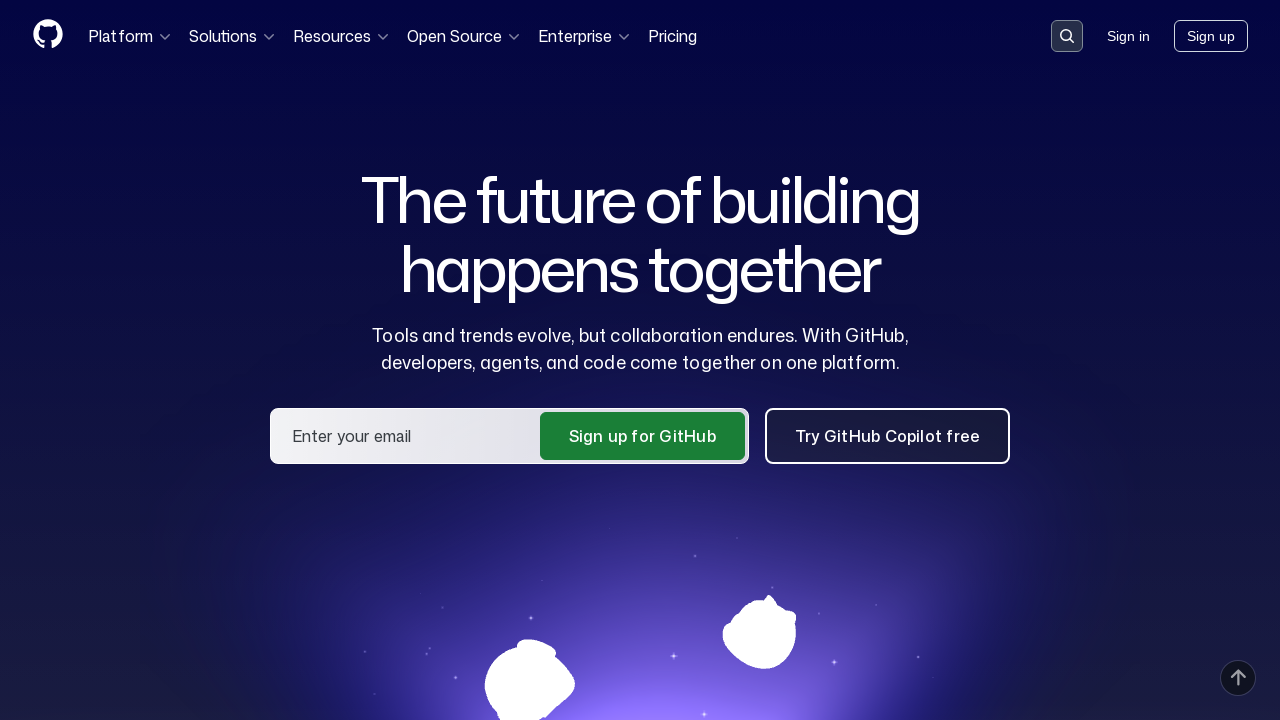

Clicked the 'Features' navigation link at (484, 361) on a[href='/features']
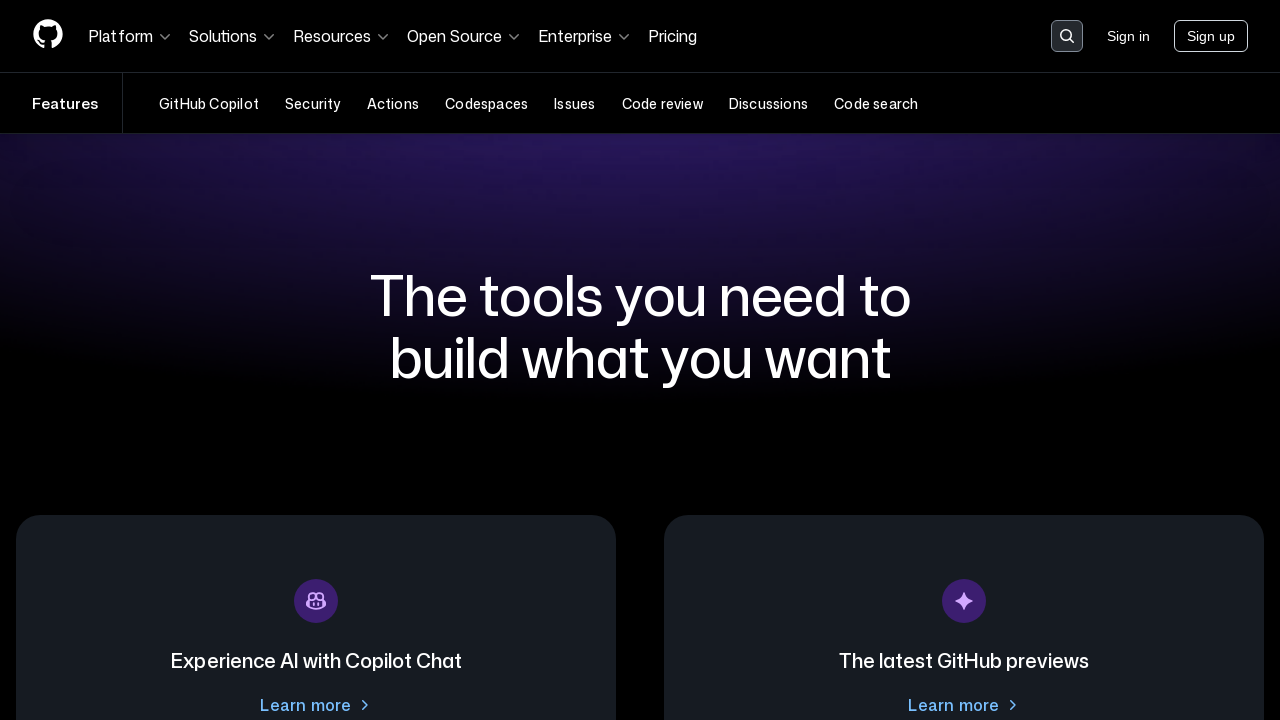

Navigated to the features page and URL verified
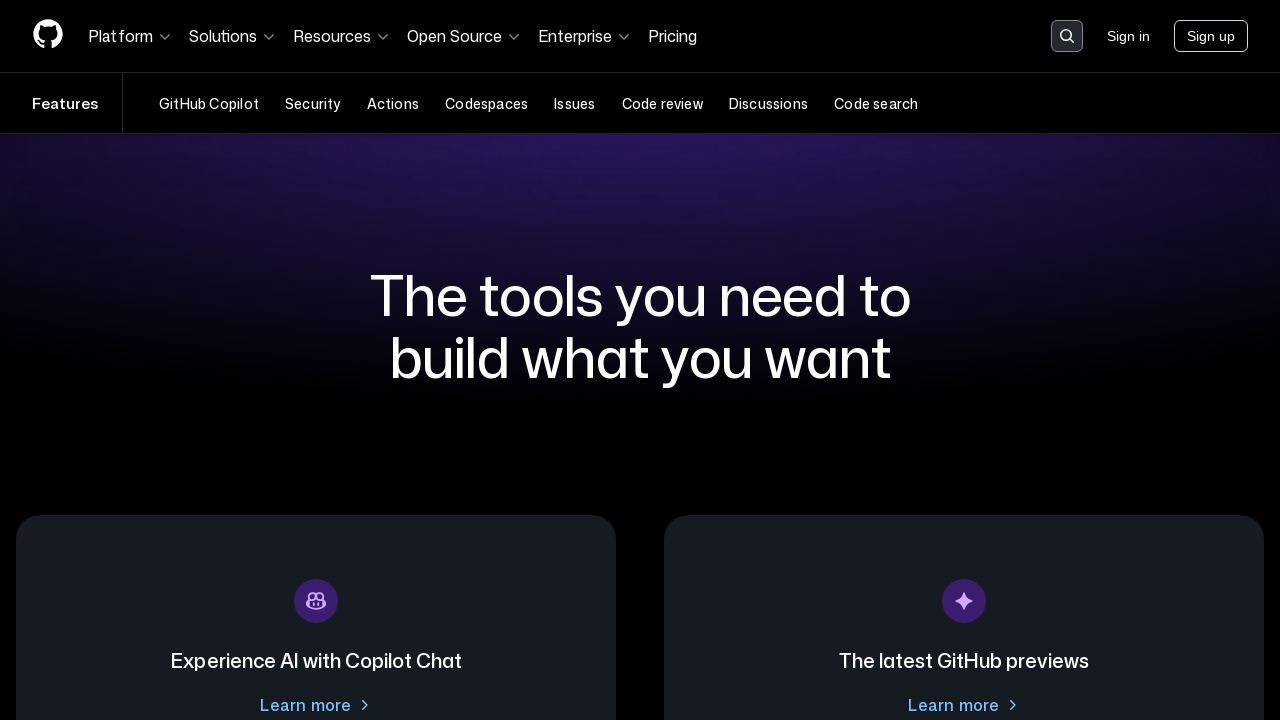

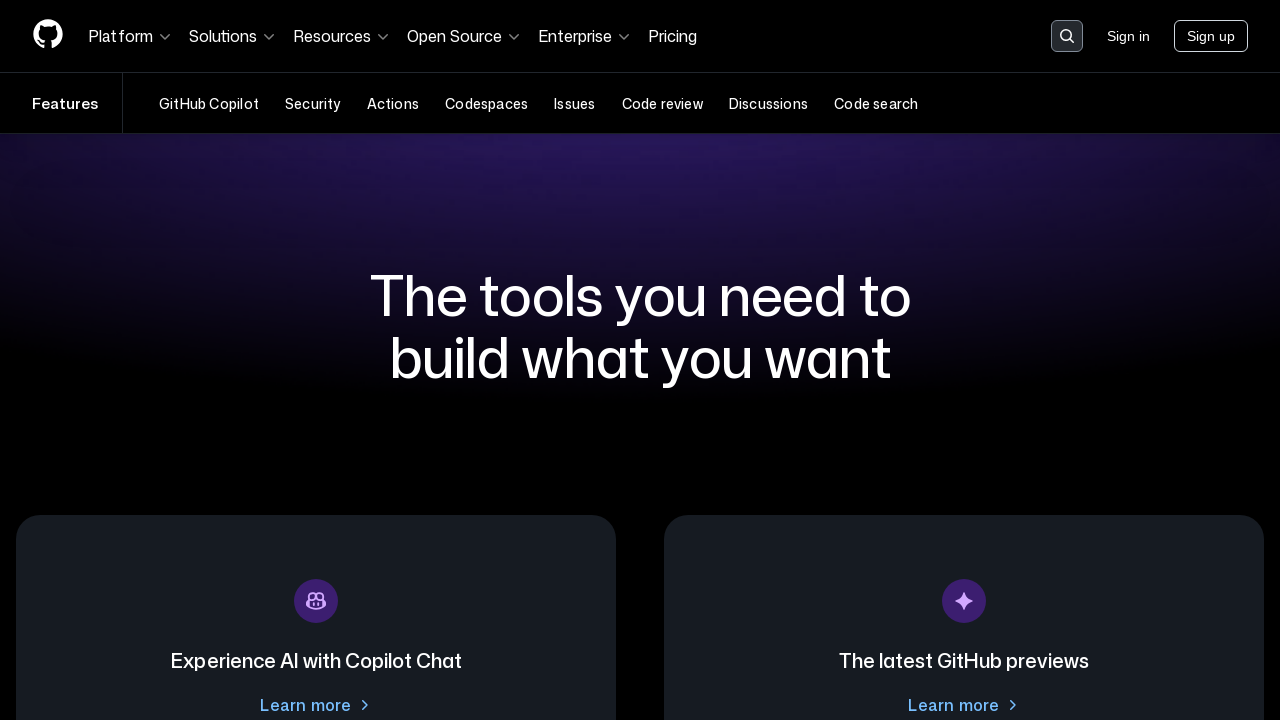